Tests account recovery with invalid email format, verifying that an error message about entering valid email is displayed

Starting URL: https://rajhisteelweb.azurewebsites.net/#/forgot-password

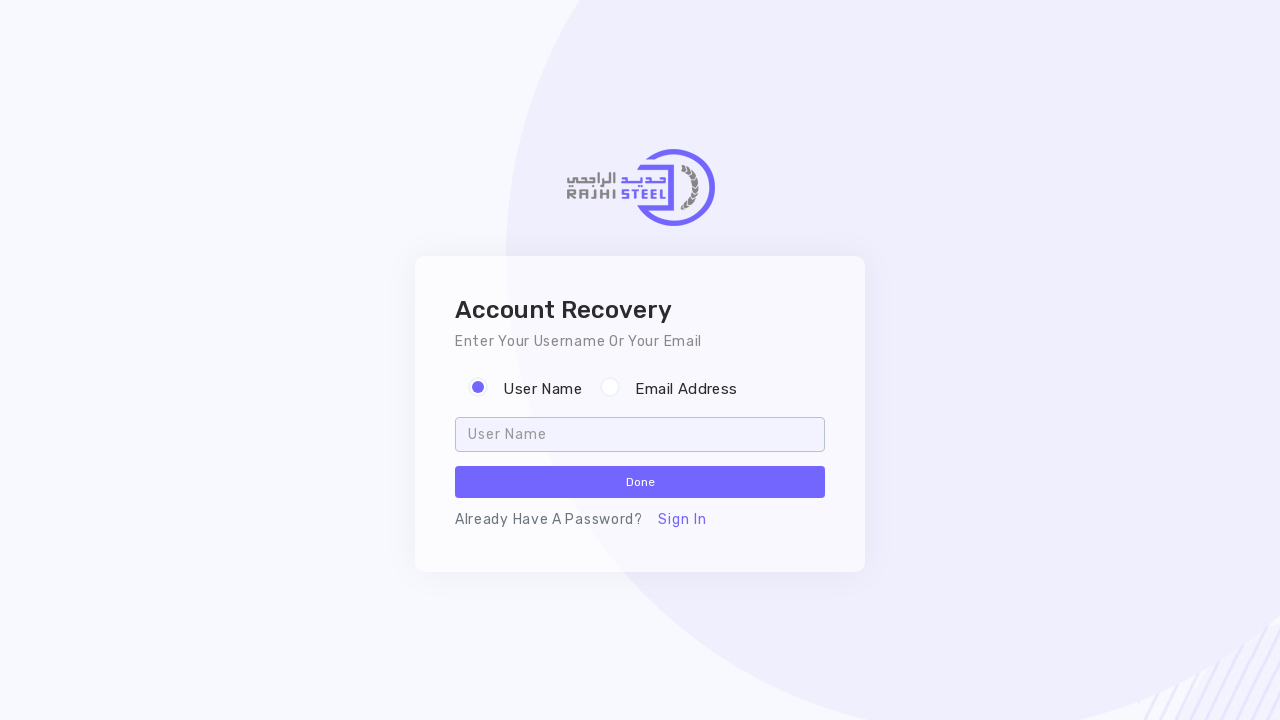

Clicked on email recovery option at (608, 388) on #edo-ani1
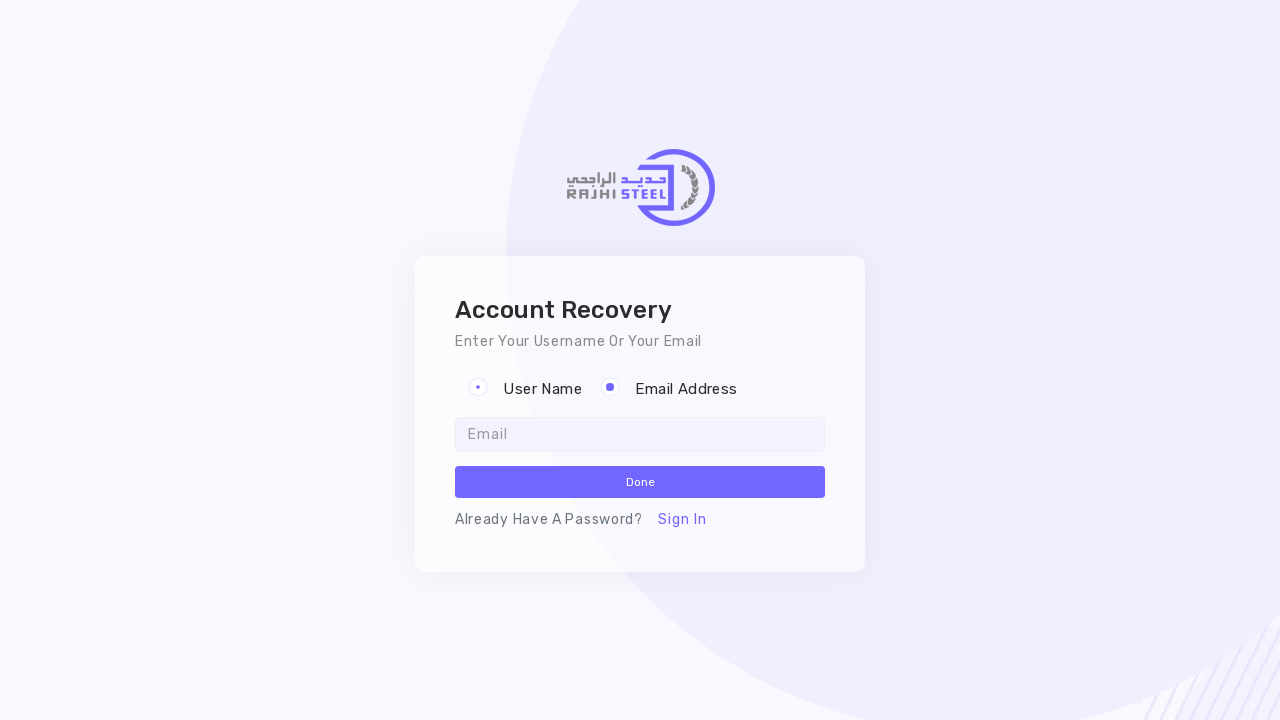

Email input field loaded
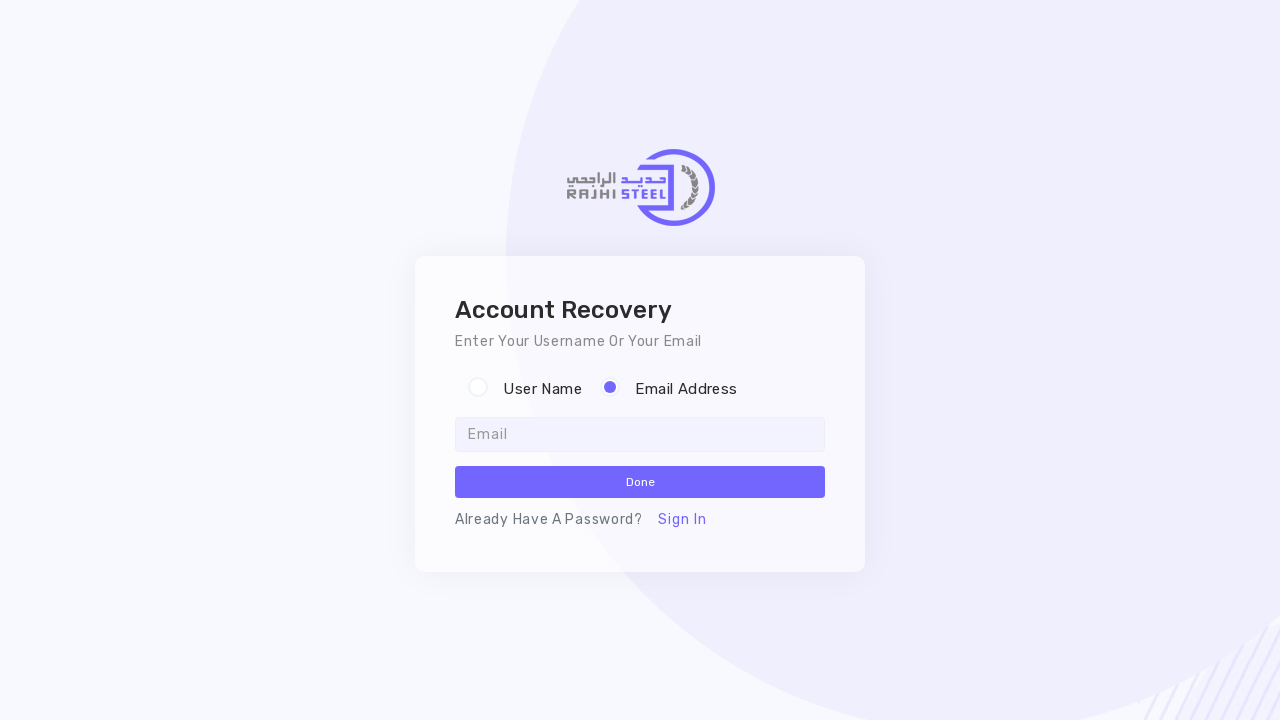

Filled email field with invalid email format 'NotValidEmailFormat' on #txtEmail
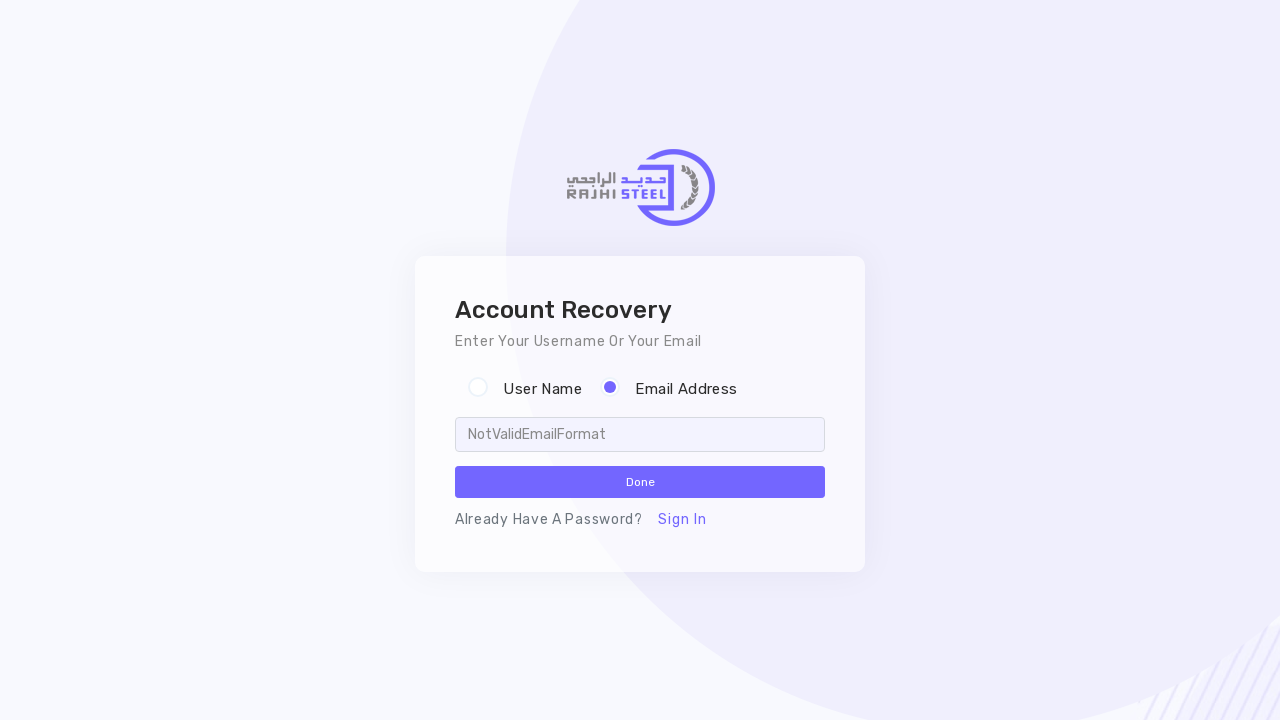

Pressed Tab to move focus away from email field on #txtEmail
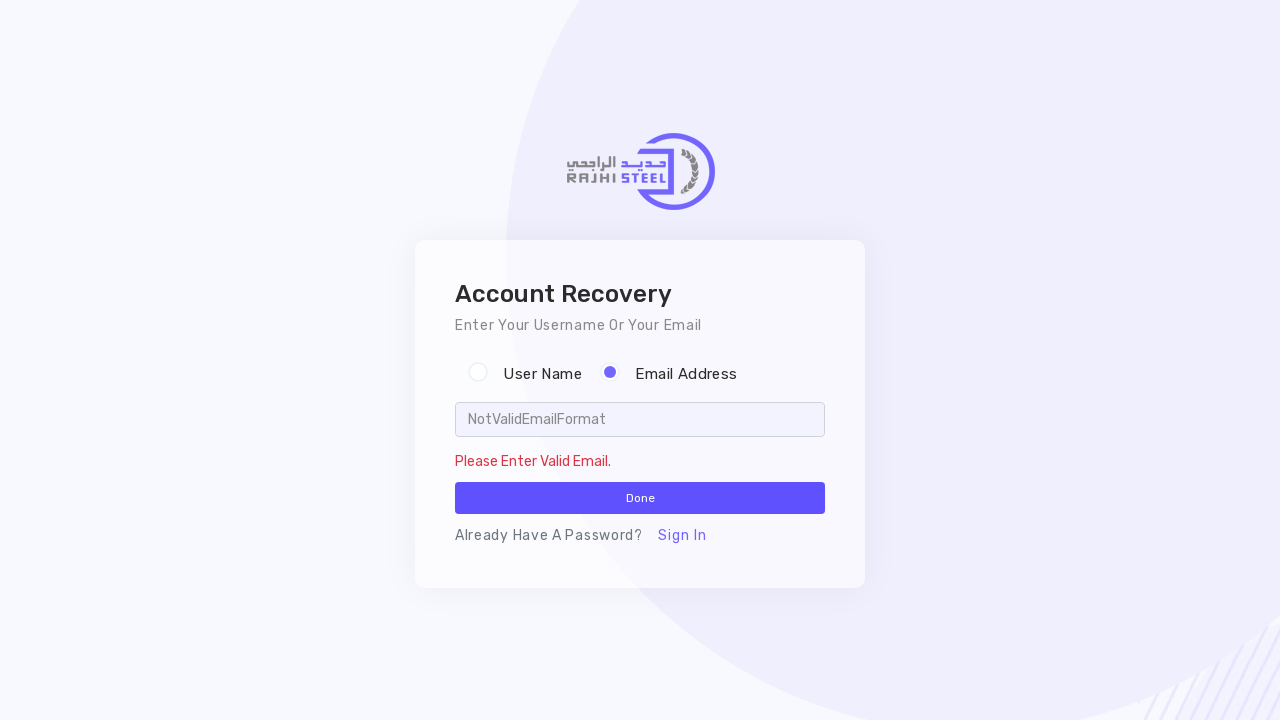

Pressed Enter on the Done button to trigger validation on button.btn.btn-sm.btn-primary.btn-block
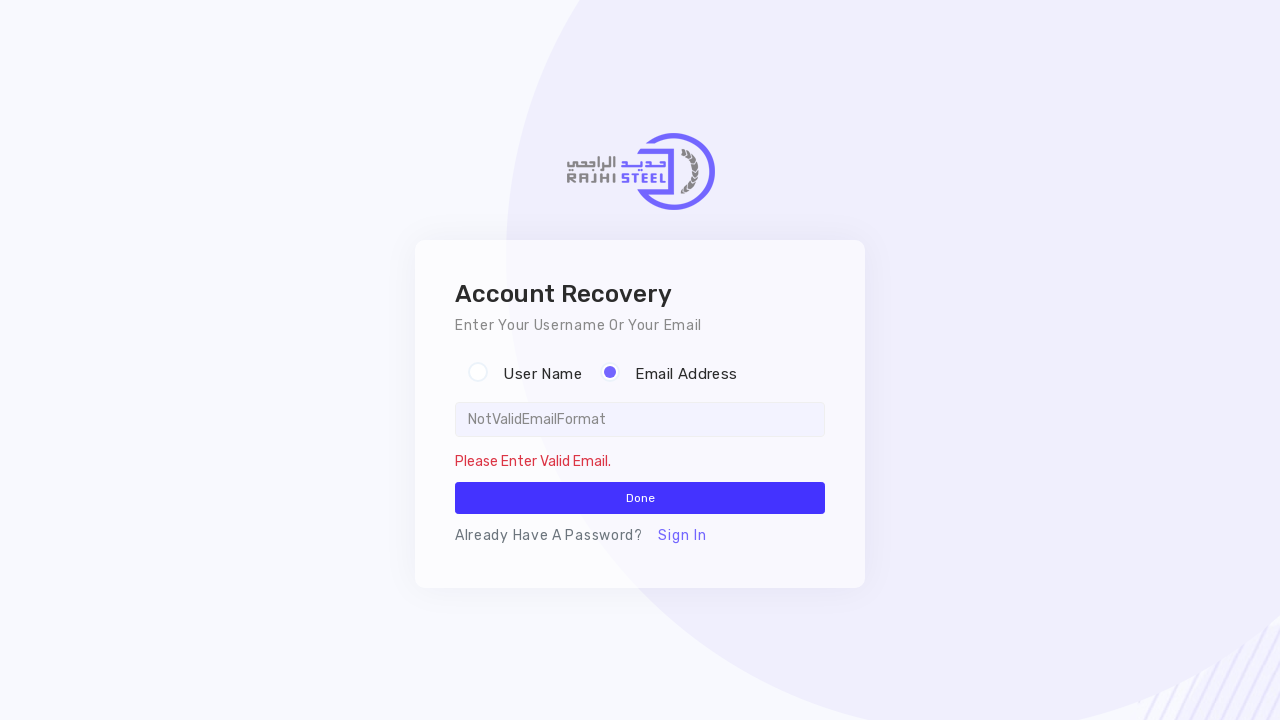

Error message about invalid email format is displayed
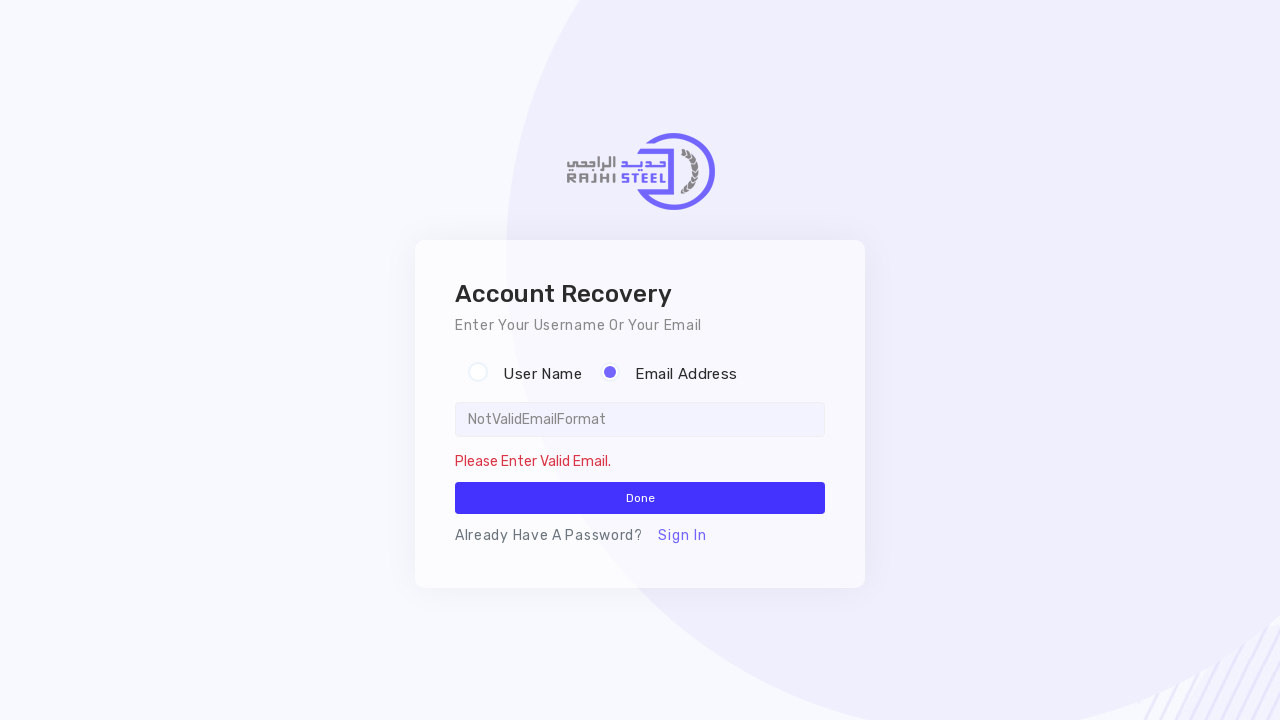

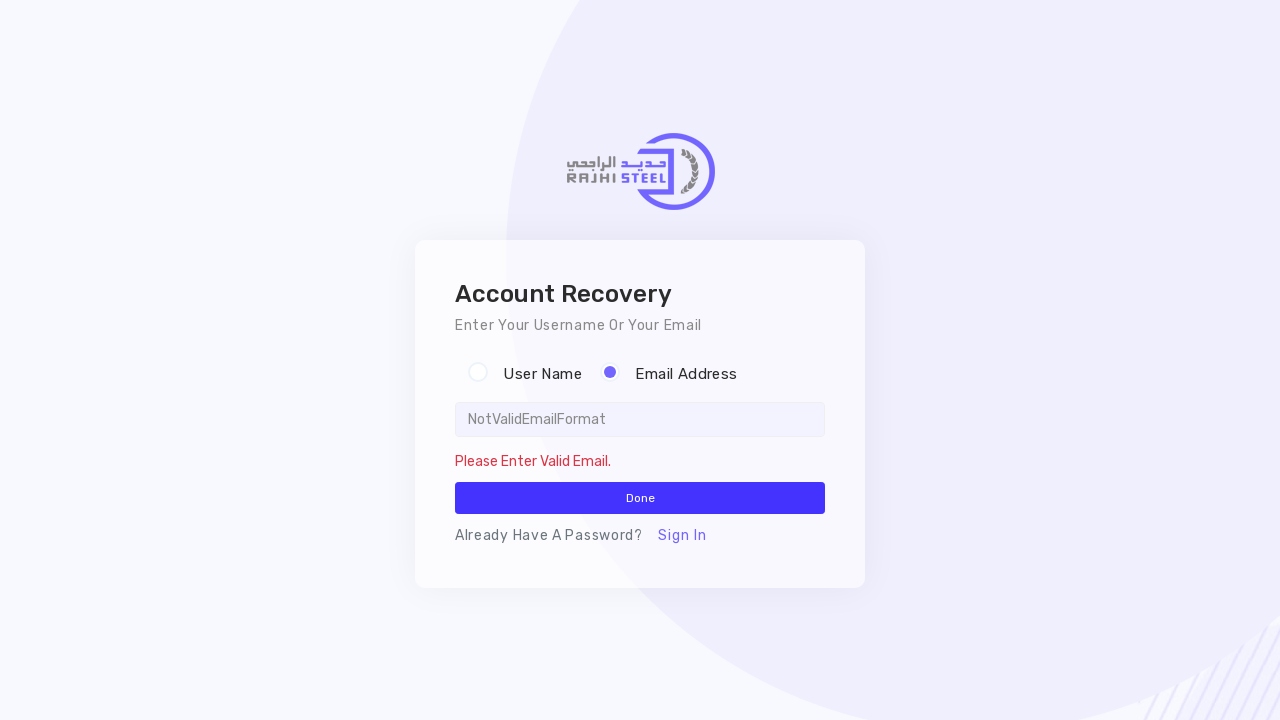